Tests A/B testing opt-out by first visiting the A/B test page to verify being in a test group, then adding an opt-out cookie, refreshing the page, and verifying the test is disabled.

Starting URL: http://the-internet.herokuapp.com/abtest

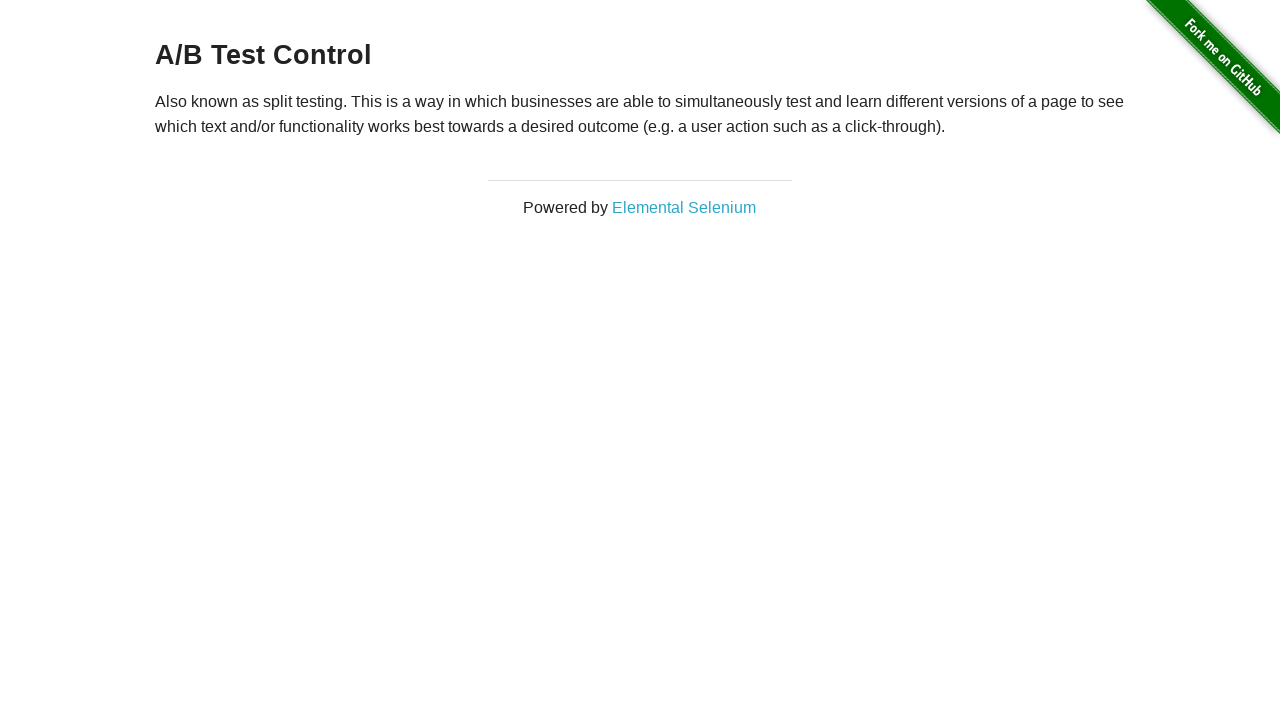

Located and retrieved heading text from A/B test page
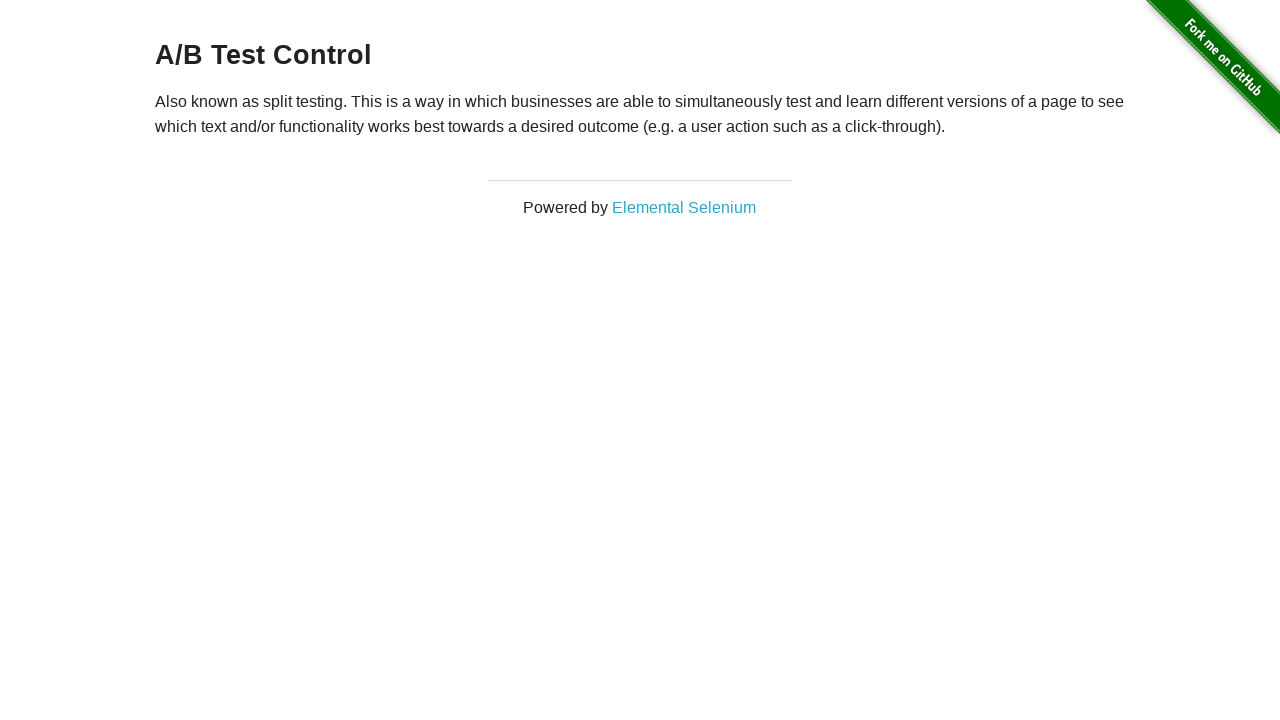

Verified heading text is valid A/B test variation: A/B Test Control
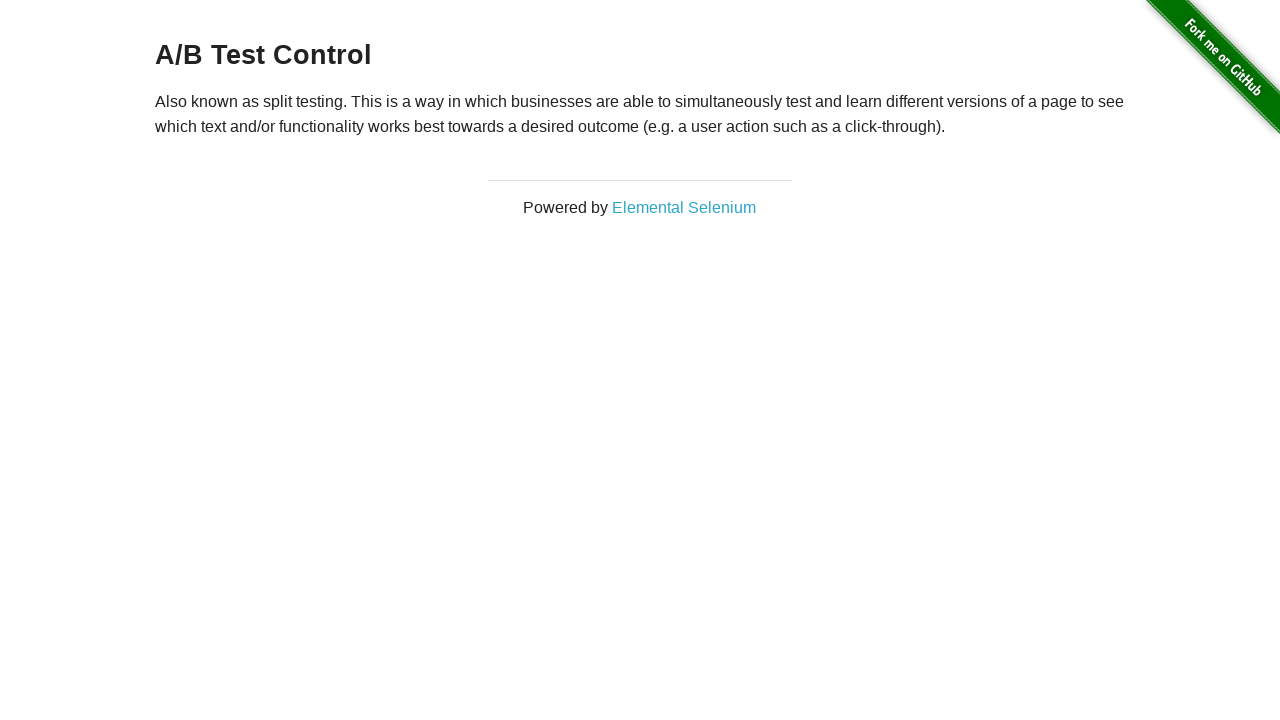

Added optimizelyOptOut cookie to context
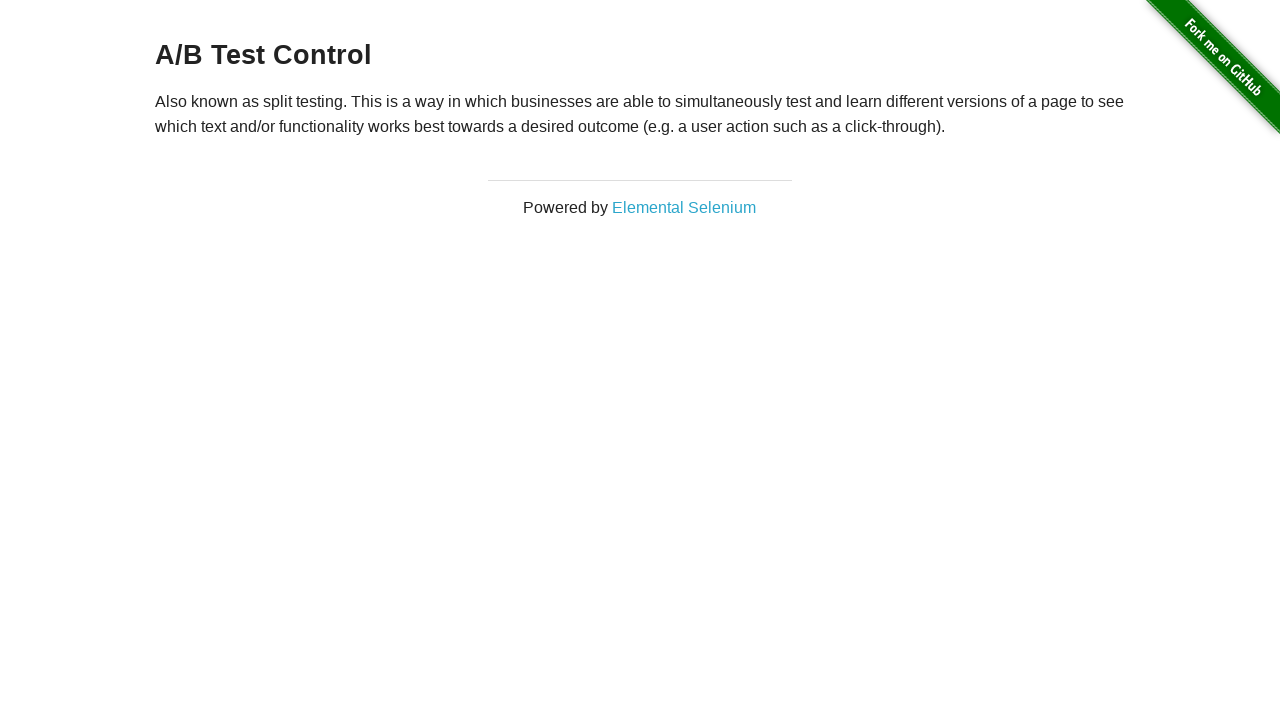

Reloaded page after adding opt-out cookie
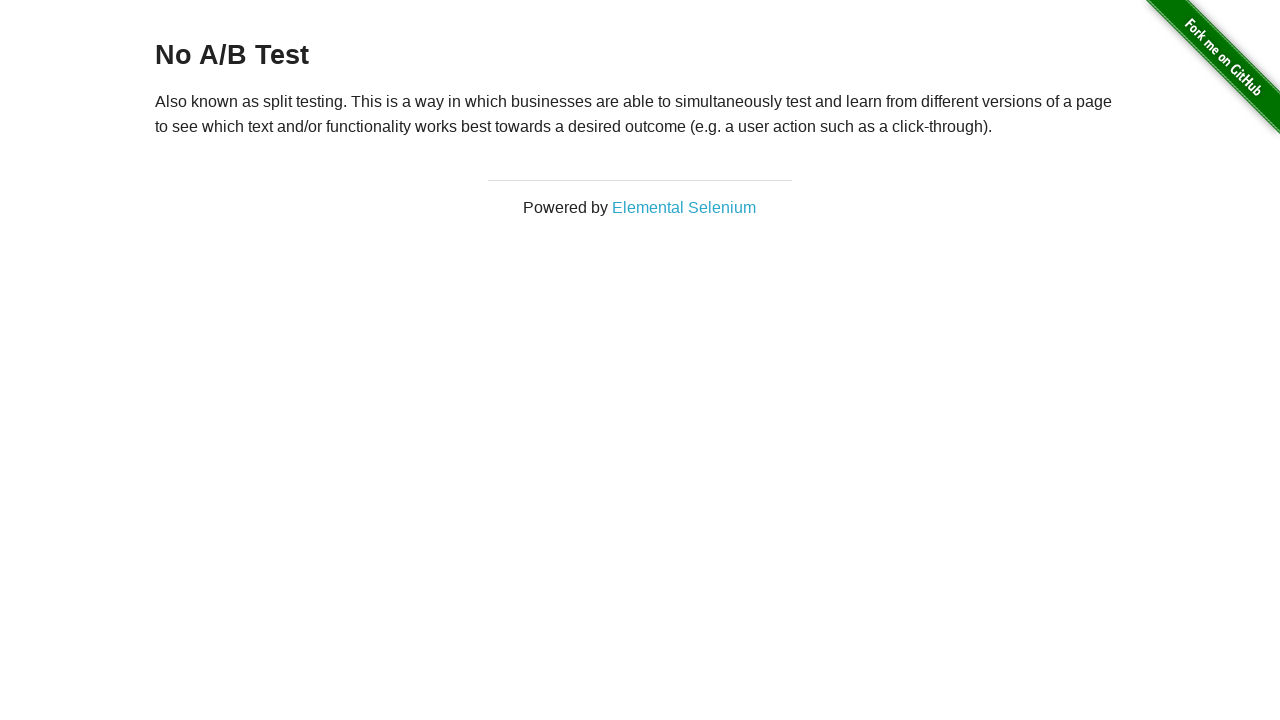

Retrieved heading text after page reload
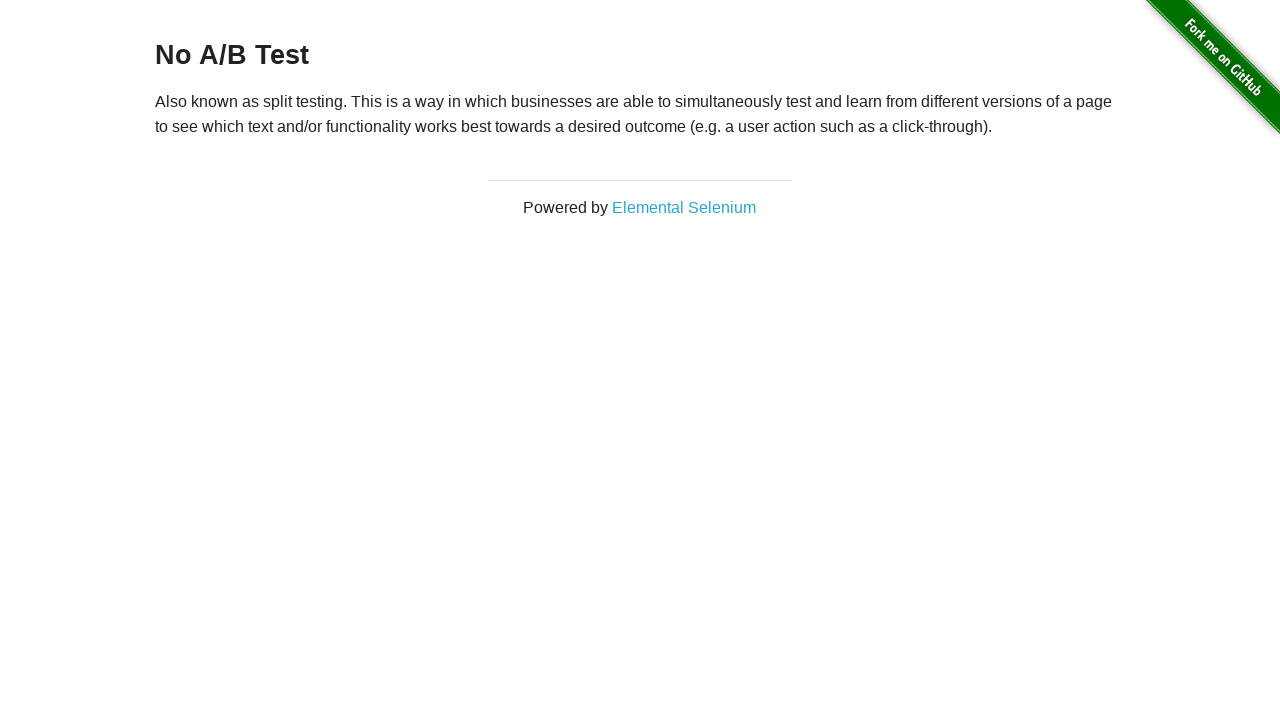

Verified A/B test is disabled with opt-out cookie, heading shows 'No A/B Test'
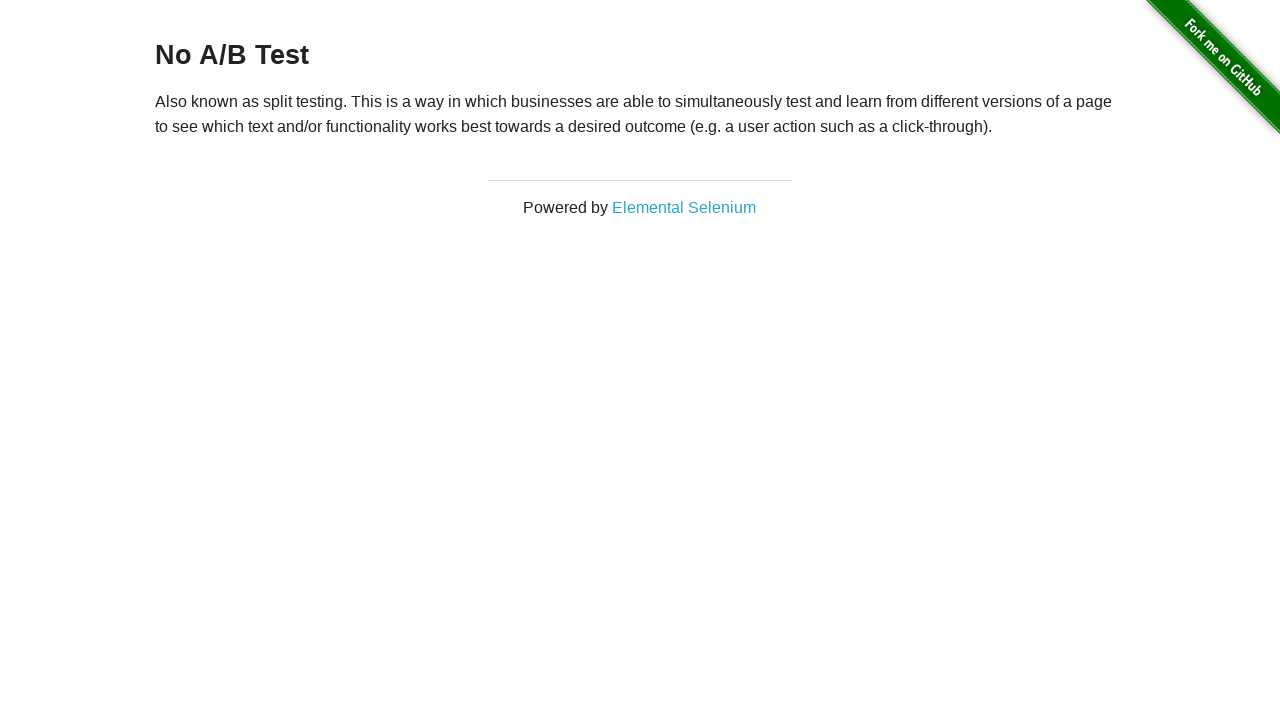

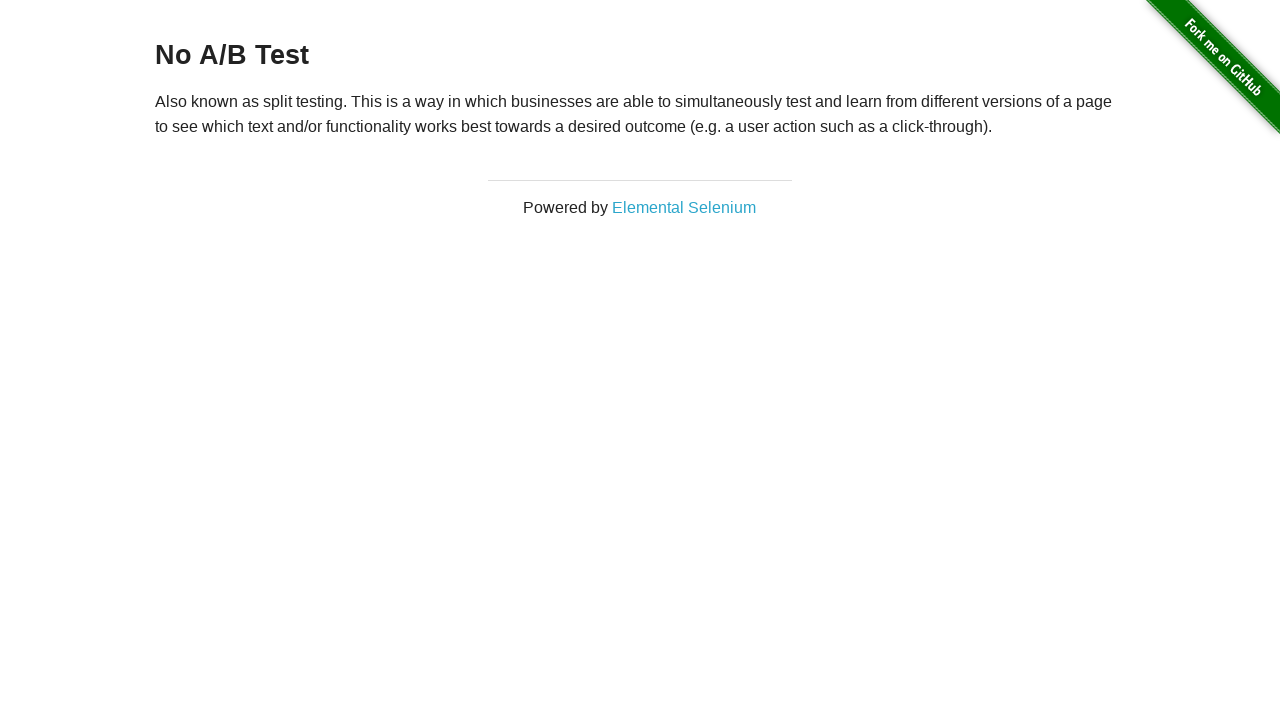